Tests the LambdaTest ToDo App by selecting the first two checkboxes, entering a new todo item "Happy Testing at LambdaTest", clicking Add button, and verifying the text was added.

Starting URL: https://lambdatest.github.io/sample-todo-app/

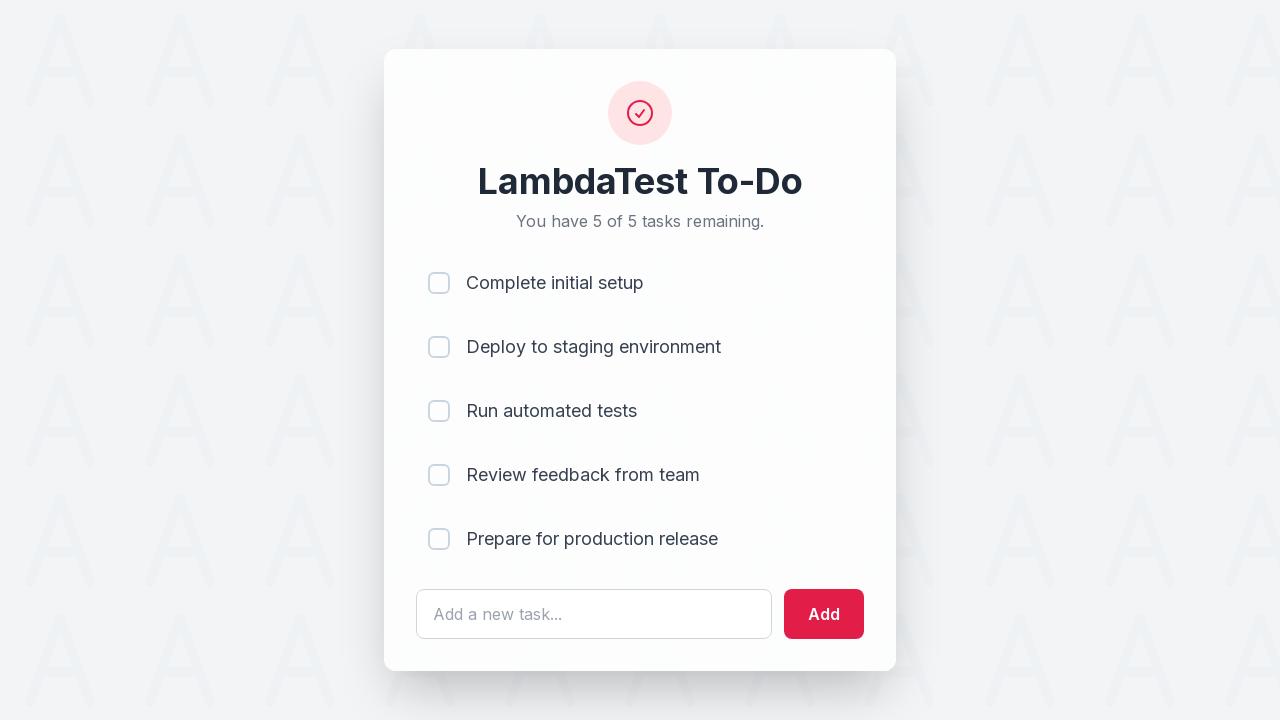

Clicked first checkbox (li1) at (439, 283) on input[name='li1']
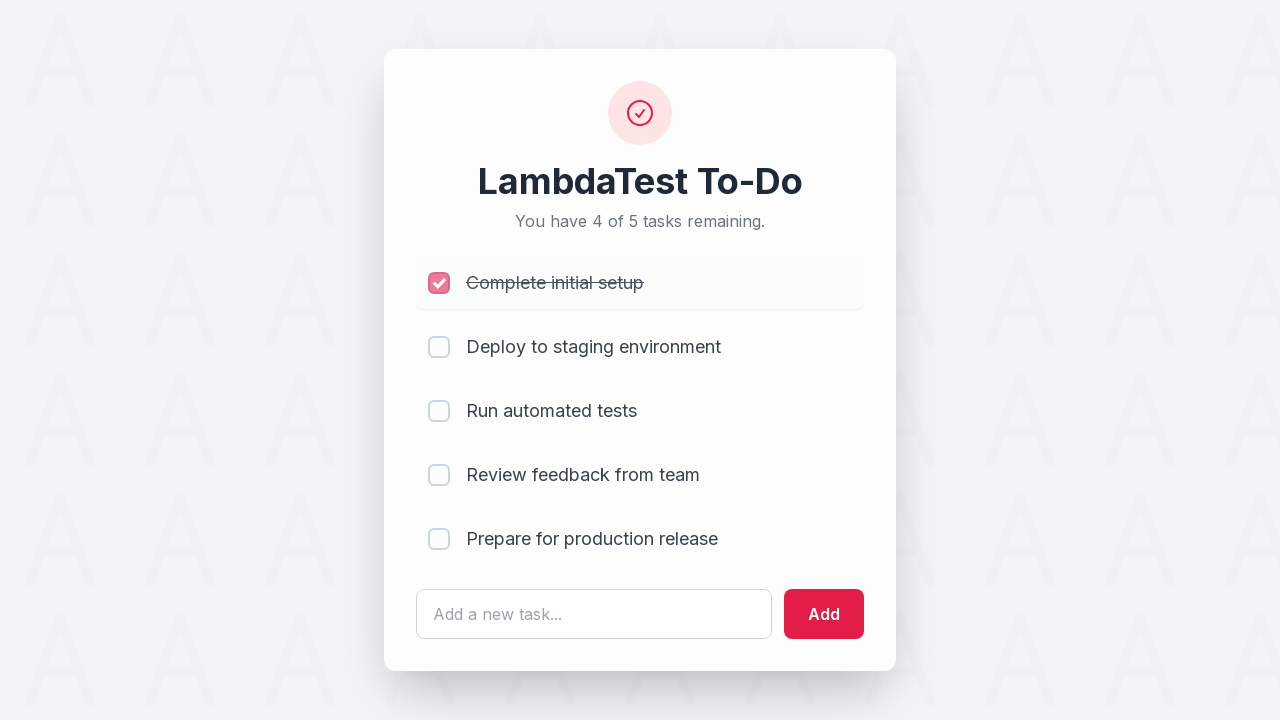

Clicked second checkbox (li2) at (439, 347) on input[name='li2']
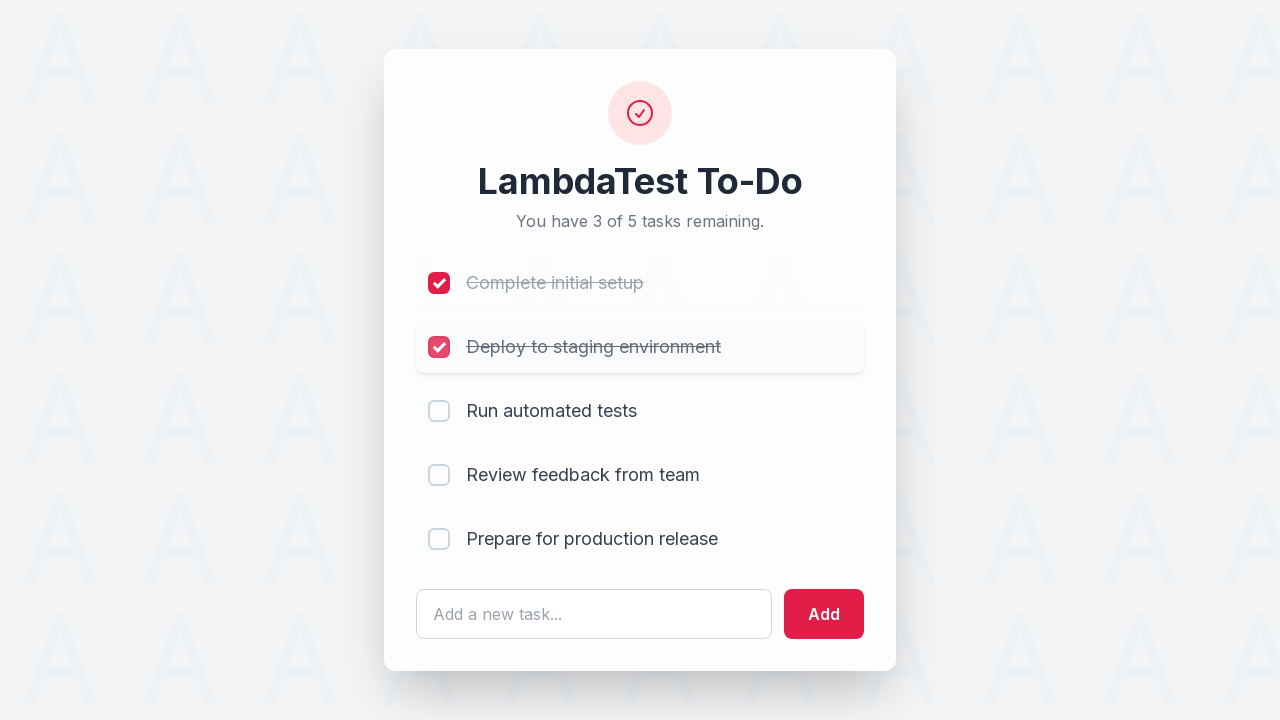

Filled todo textbox with 'Happy Testing at LambdaTest' on #sampletodotext
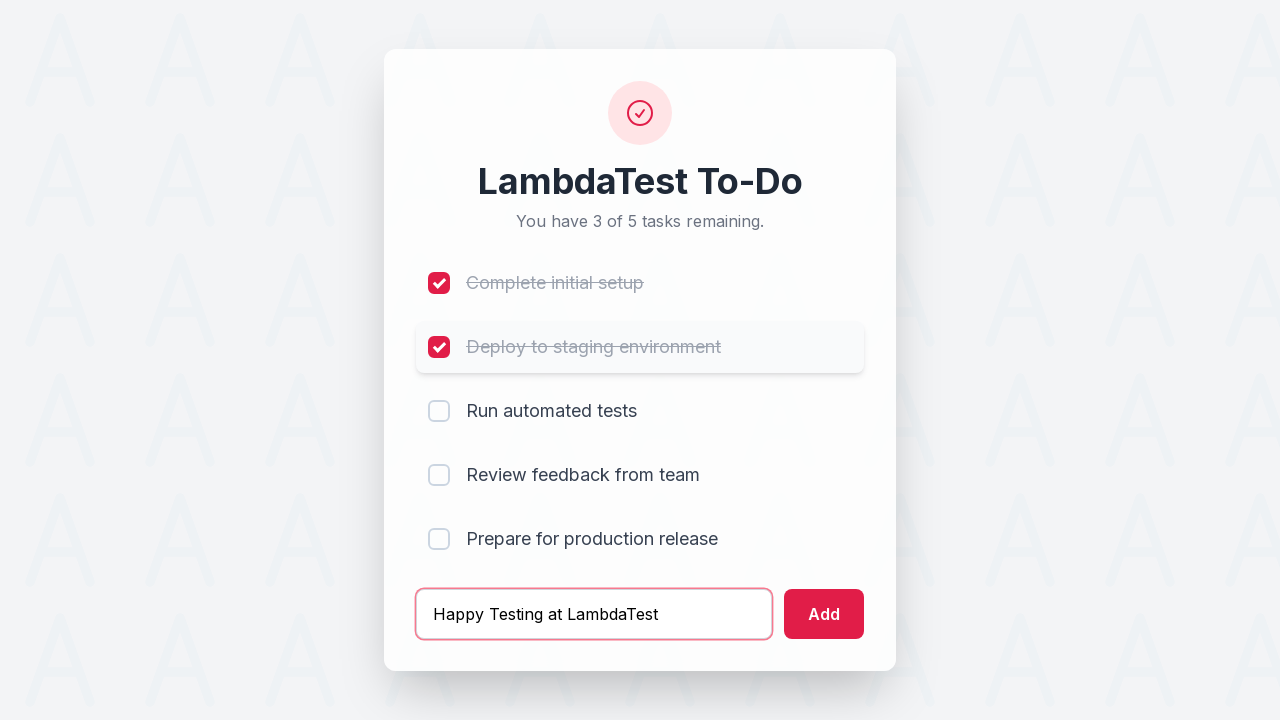

Clicked Add button at (824, 614) on #addbutton
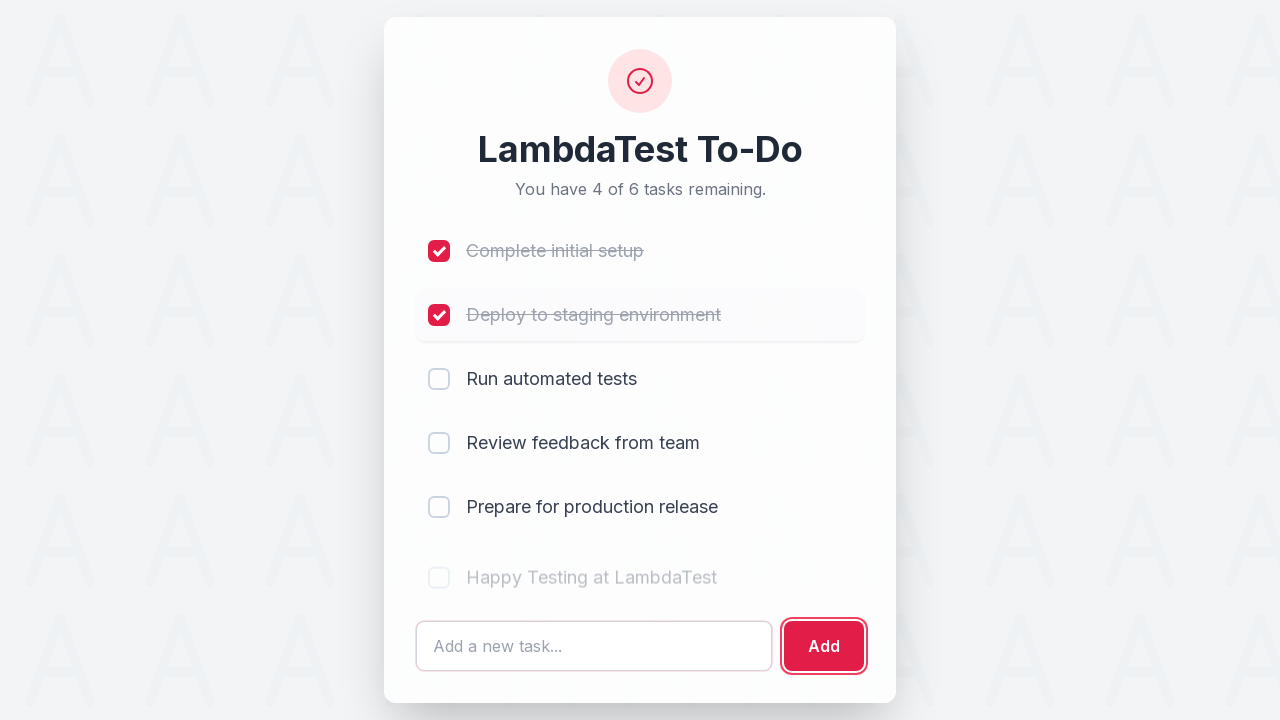

Verified new todo item 'Happy Testing at LambdaTest' was added
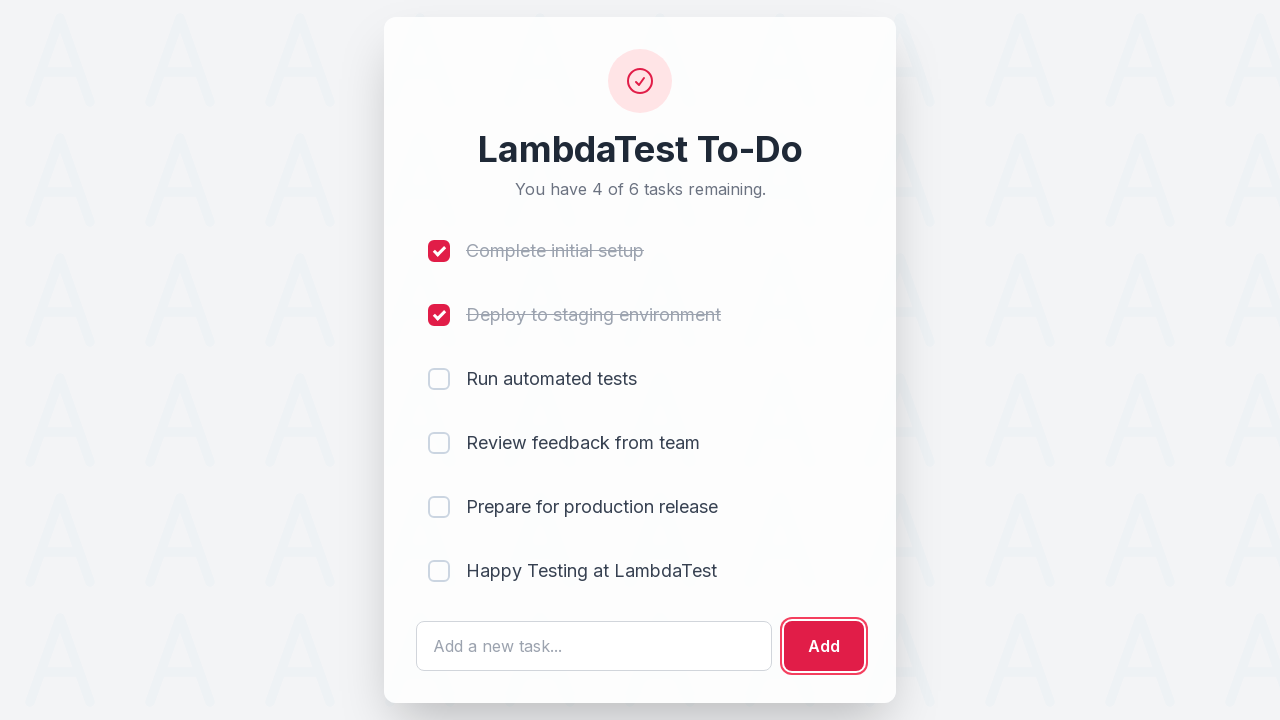

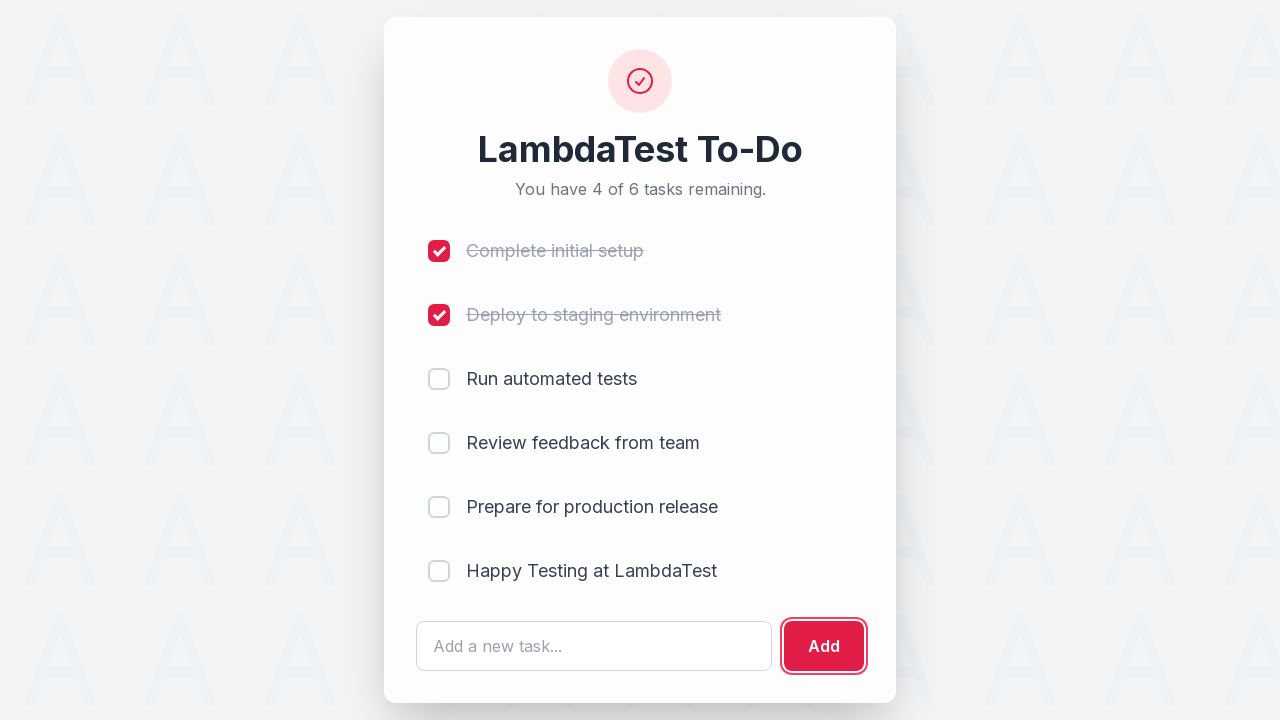